Tests drag and drop by offset functionality by dragging element A to the position of element B

Starting URL: https://crossbrowsertesting.github.io/drag-and-drop

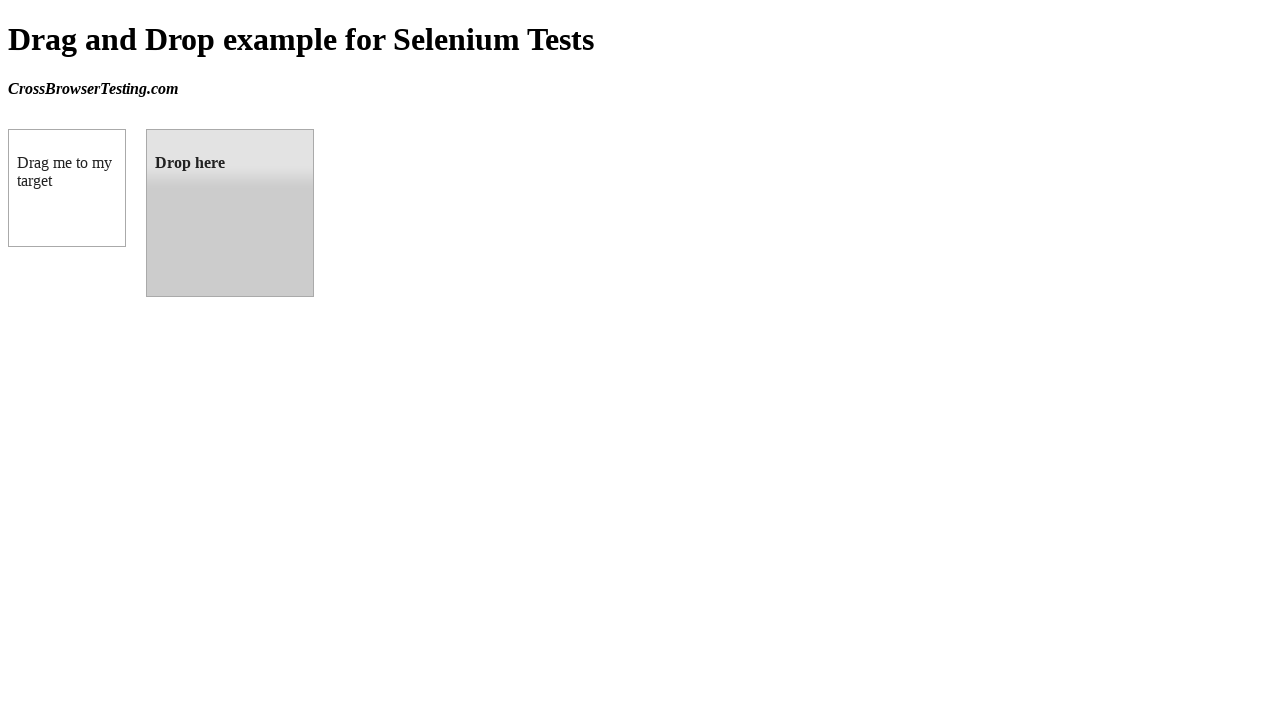

Located draggable element (#draggable)
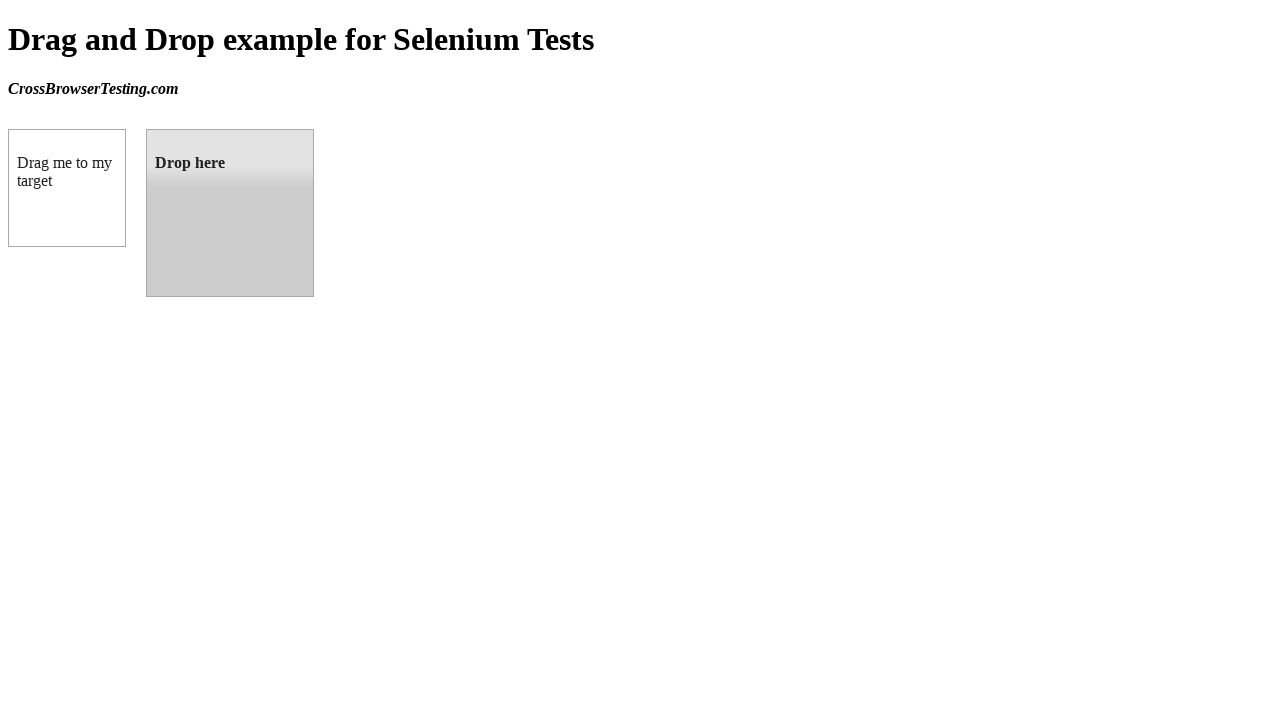

Located droppable element (#droppable)
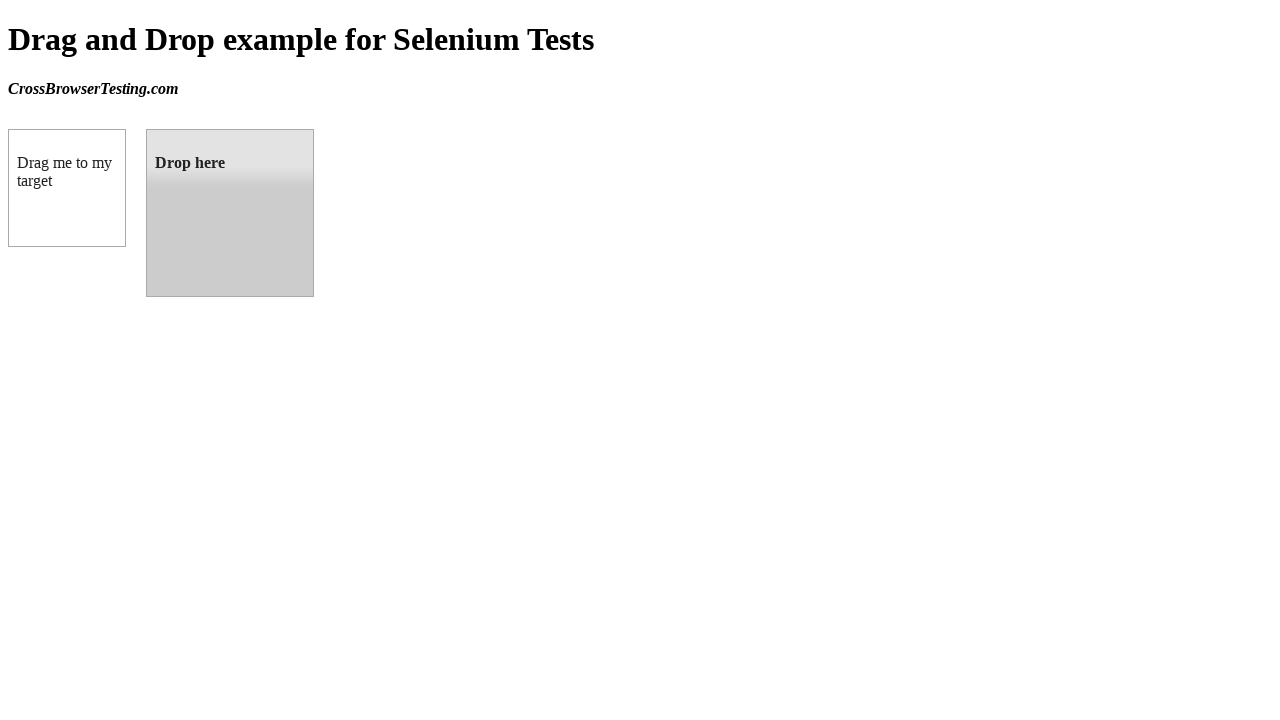

Draggable element became visible
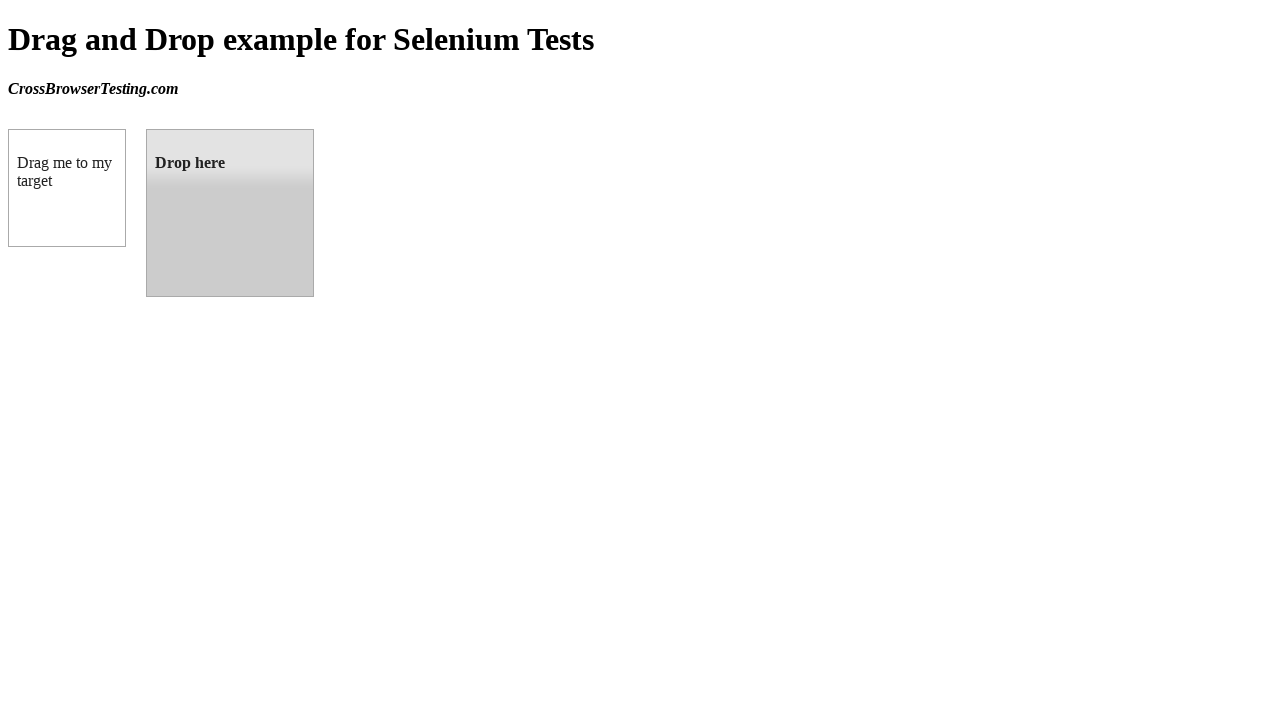

Droppable element became visible
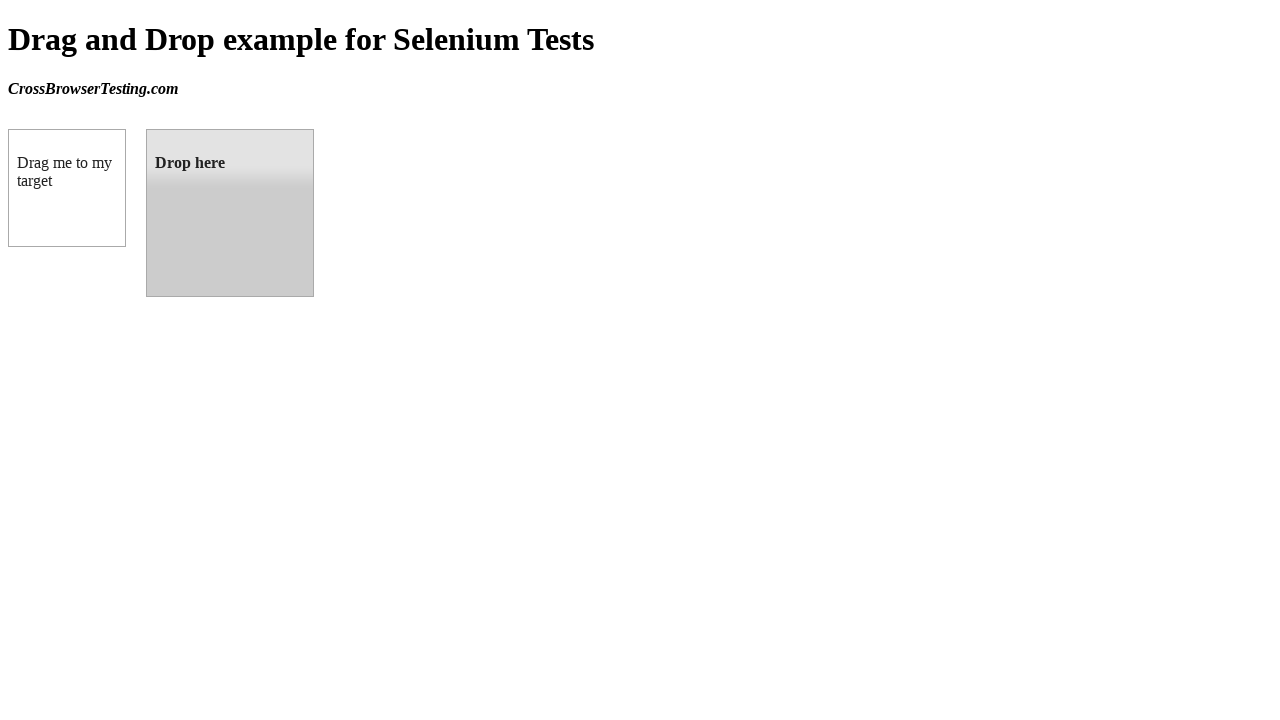

Retrieved bounding box coordinates of droppable element
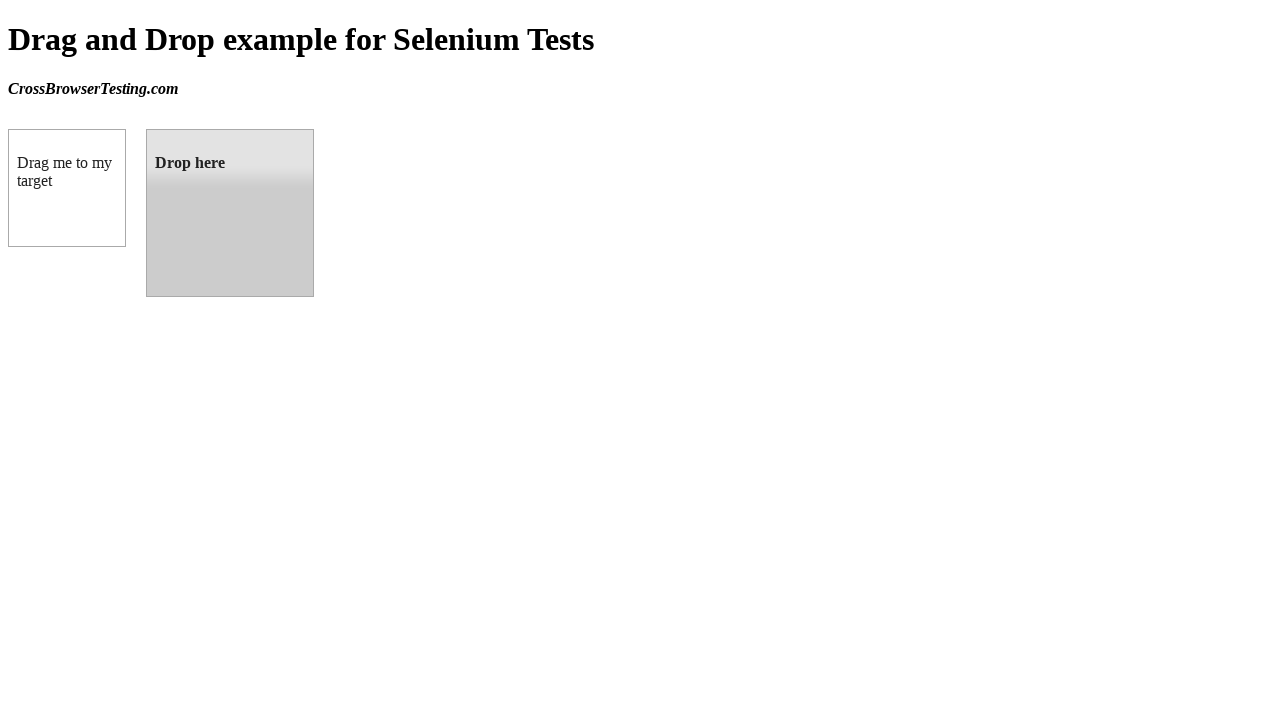

Dragged element A to the position of element B at (230, 213)
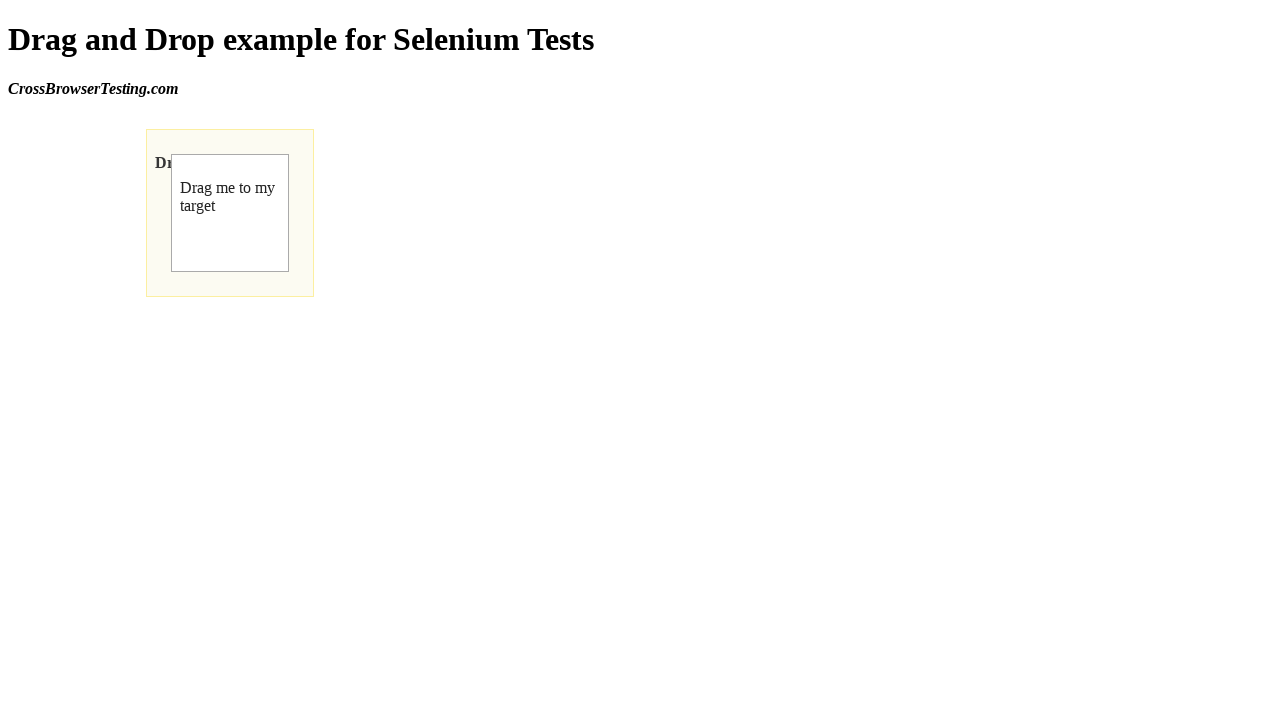

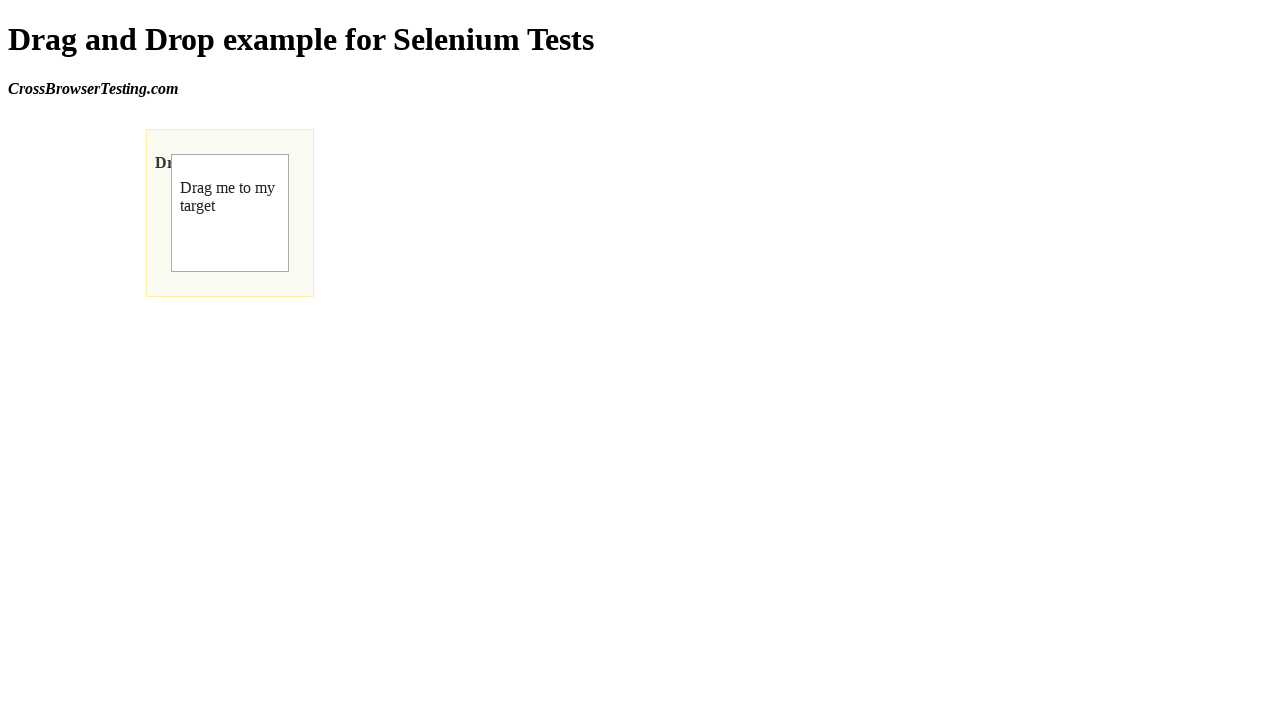